Tests checkbox interaction by selecting all even-indexed day checkboxes on the page and verifying their attributes

Starting URL: https://testautomationpractice.blogspot.com/

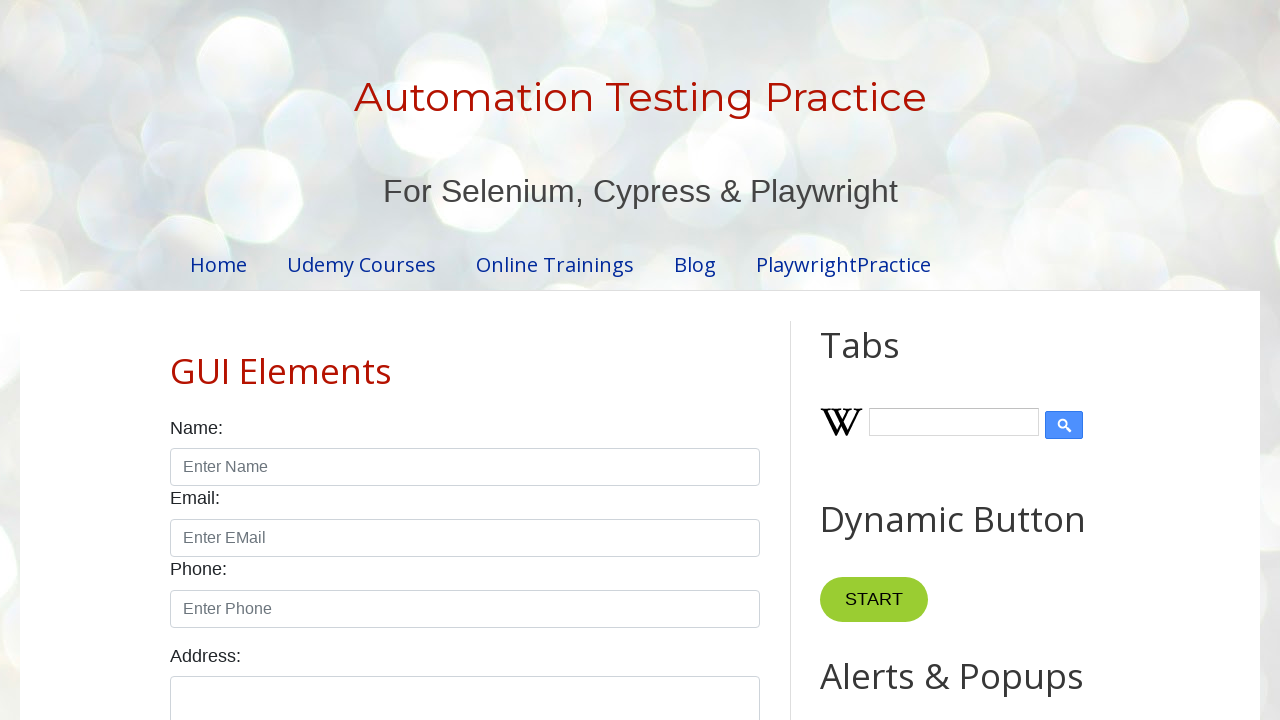

Waited for day checkboxes to load on the page
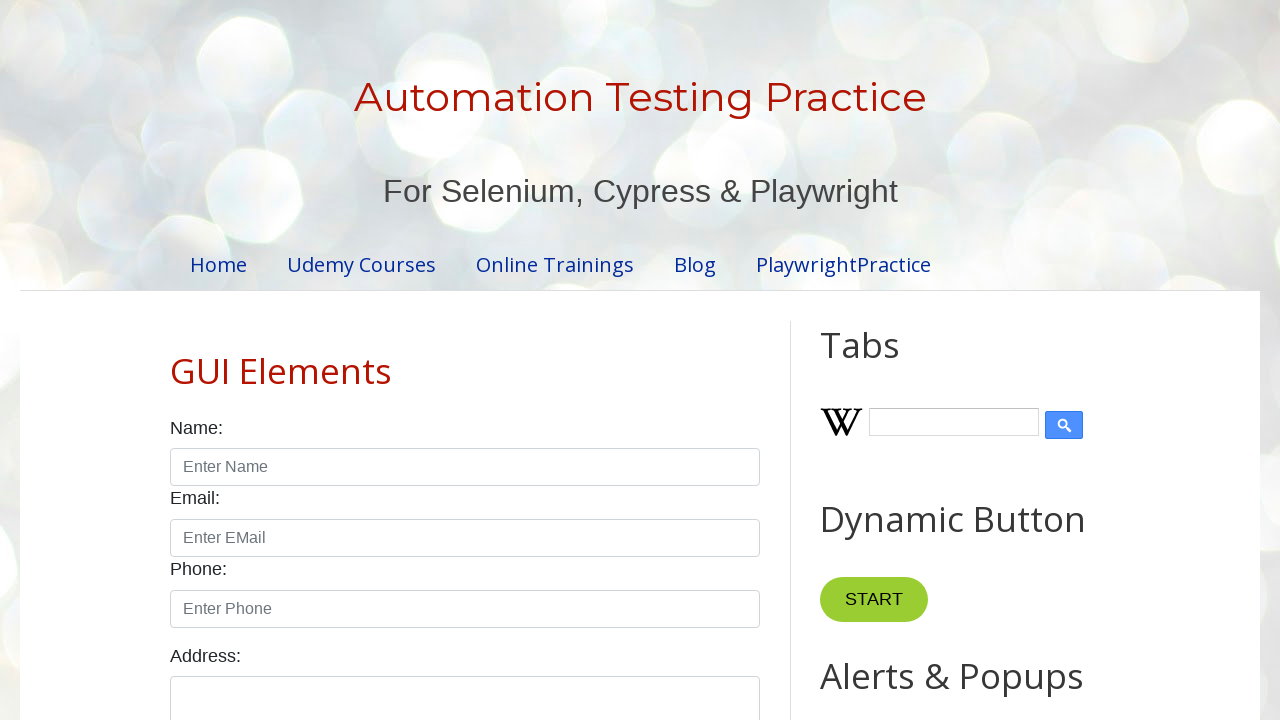

Located all day checkboxes on the page
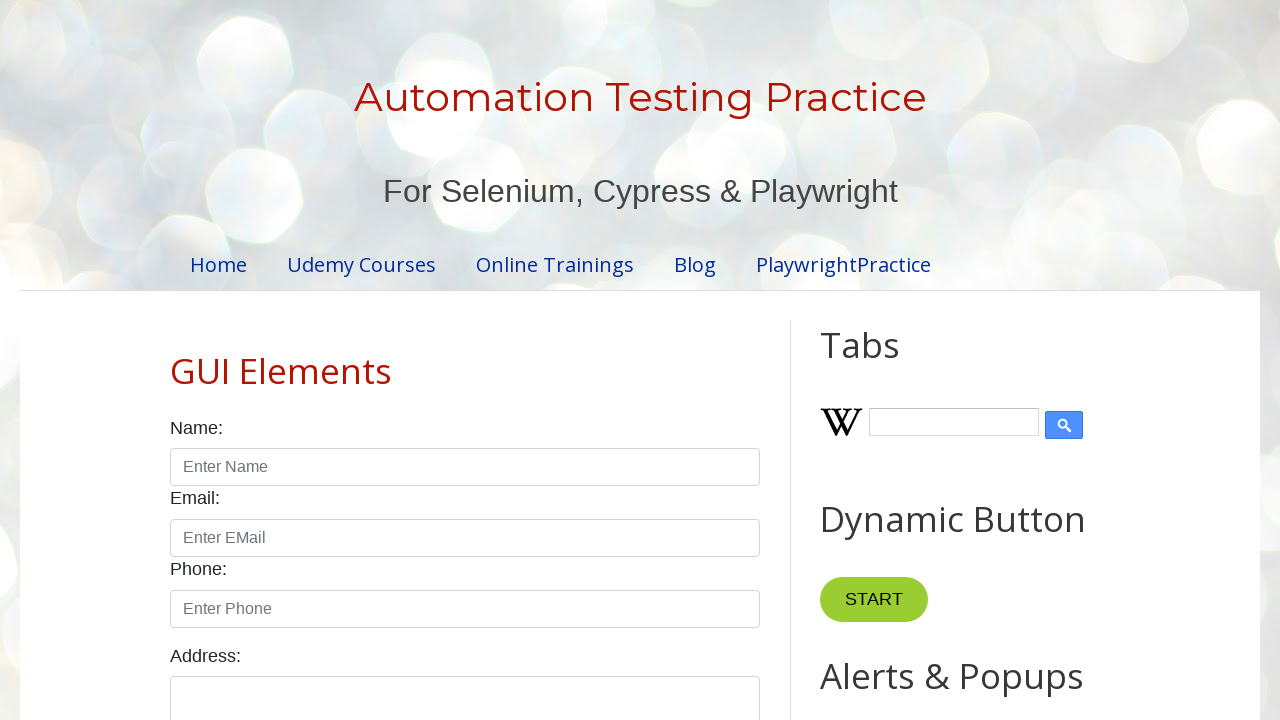

Found 7 day checkboxes total
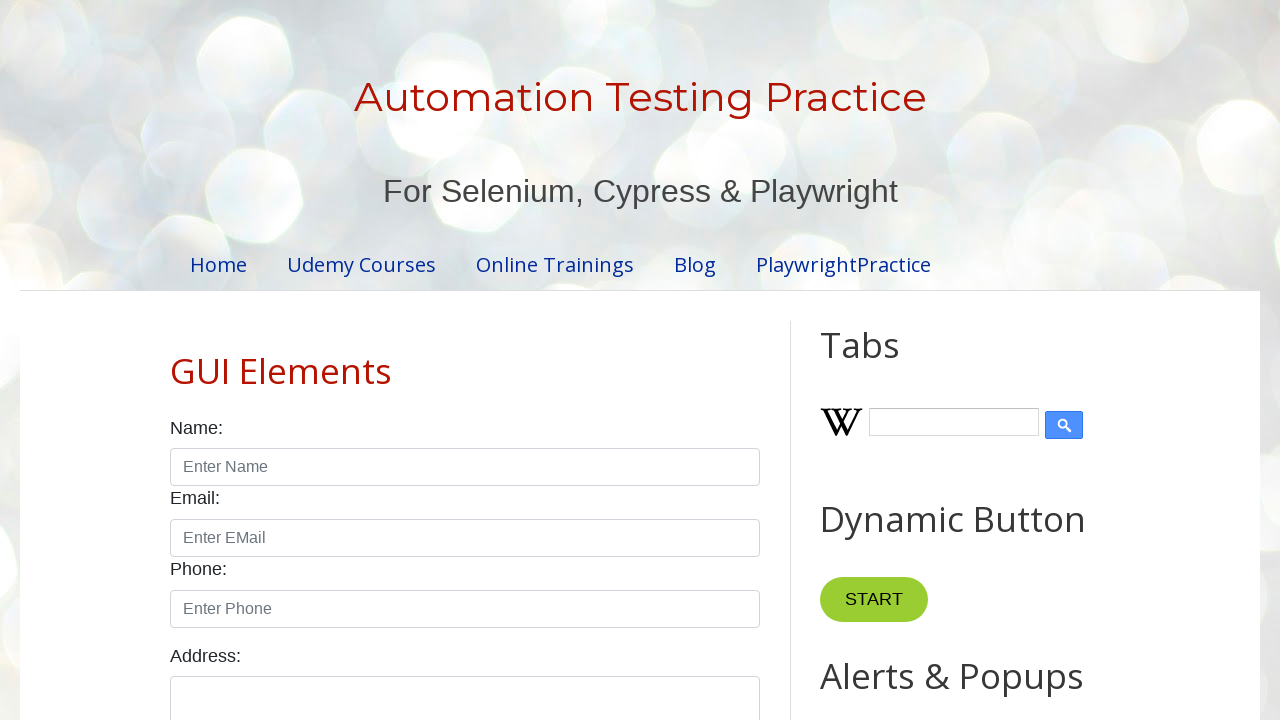

Clicked checkbox at even index 0 at (176, 360) on xpath=//input[@type='checkbox' and contains(@id,'day')] >> nth=0
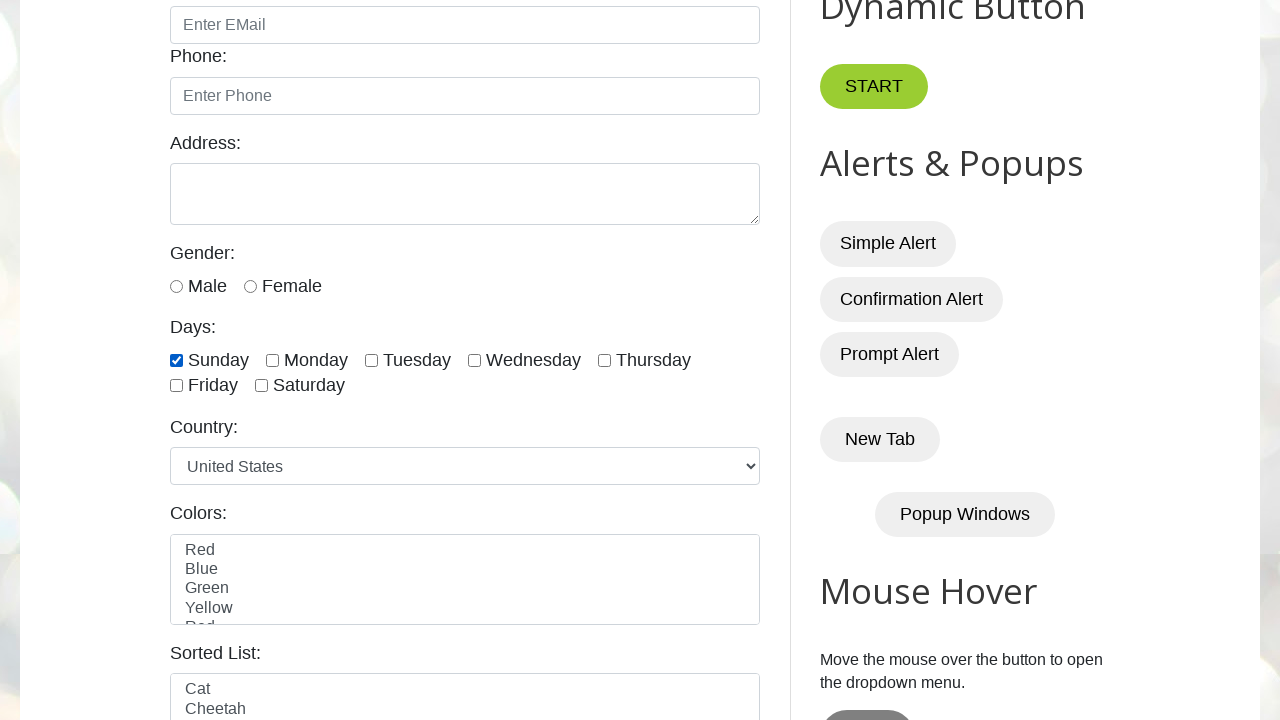

Clicked checkbox at even index 2 at (372, 360) on xpath=//input[@type='checkbox' and contains(@id,'day')] >> nth=2
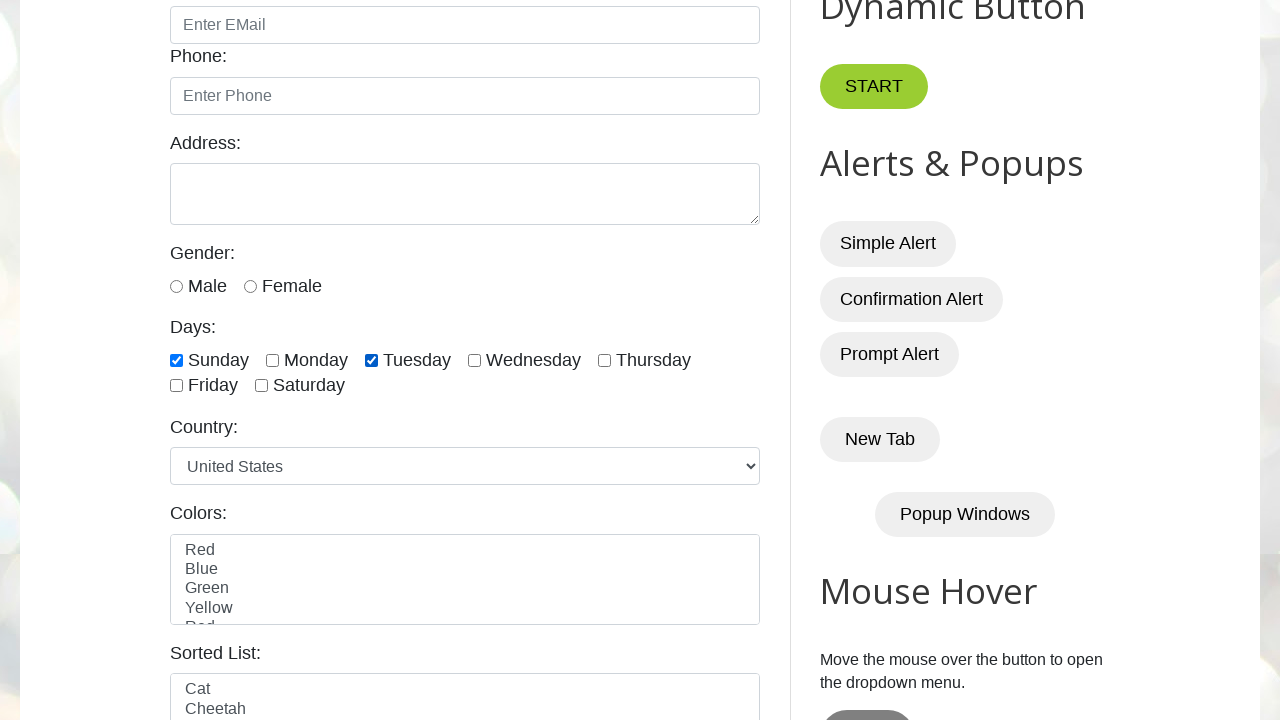

Clicked checkbox at even index 4 at (604, 360) on xpath=//input[@type='checkbox' and contains(@id,'day')] >> nth=4
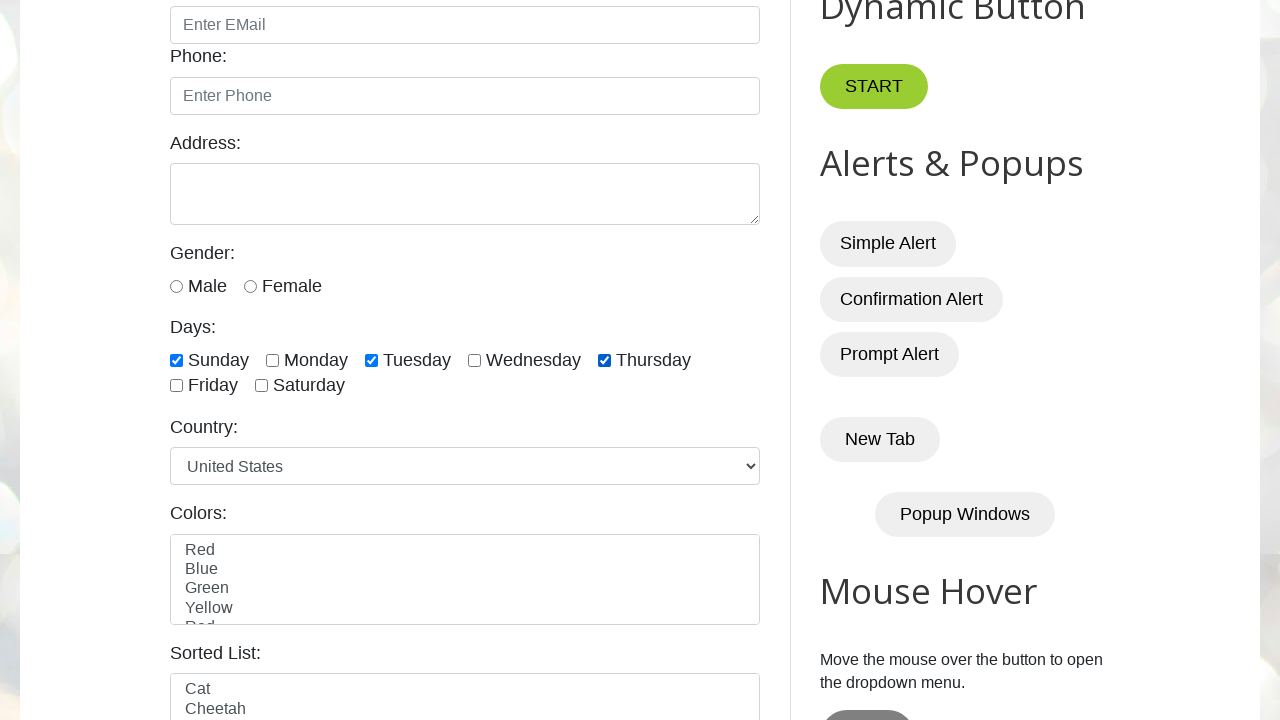

Clicked checkbox at even index 6 at (262, 386) on xpath=//input[@type='checkbox' and contains(@id,'day')] >> nth=6
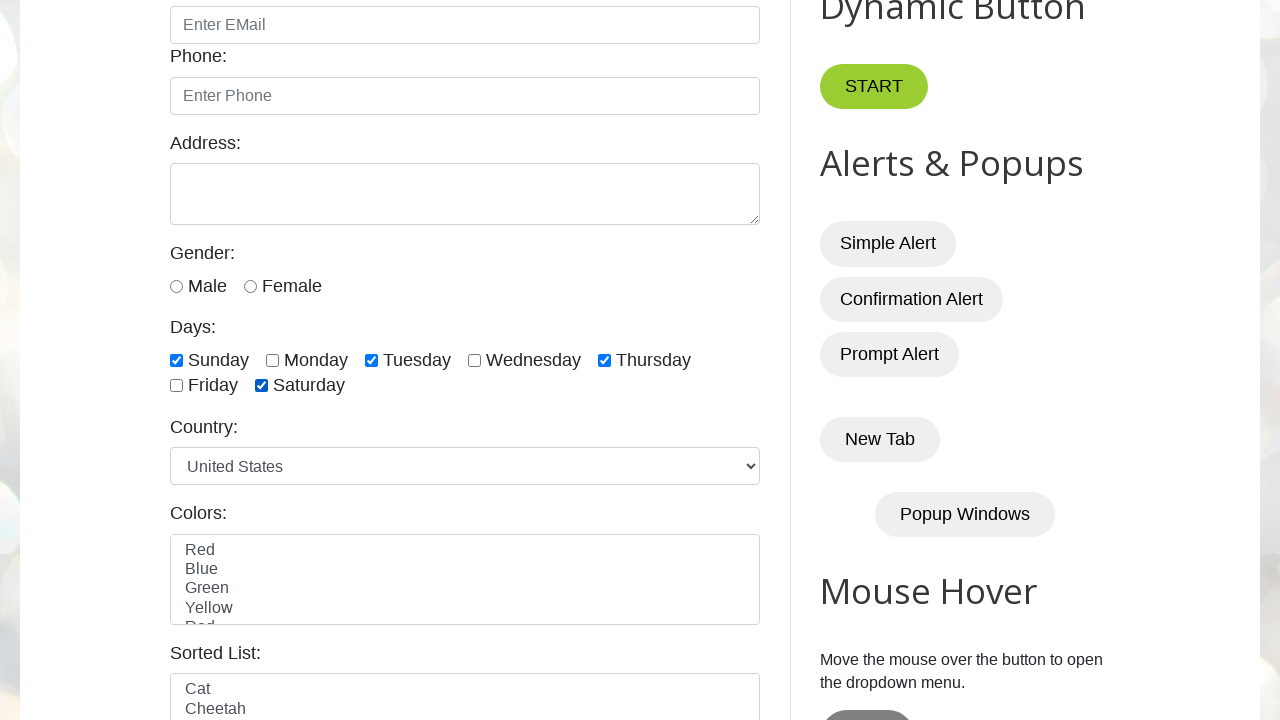

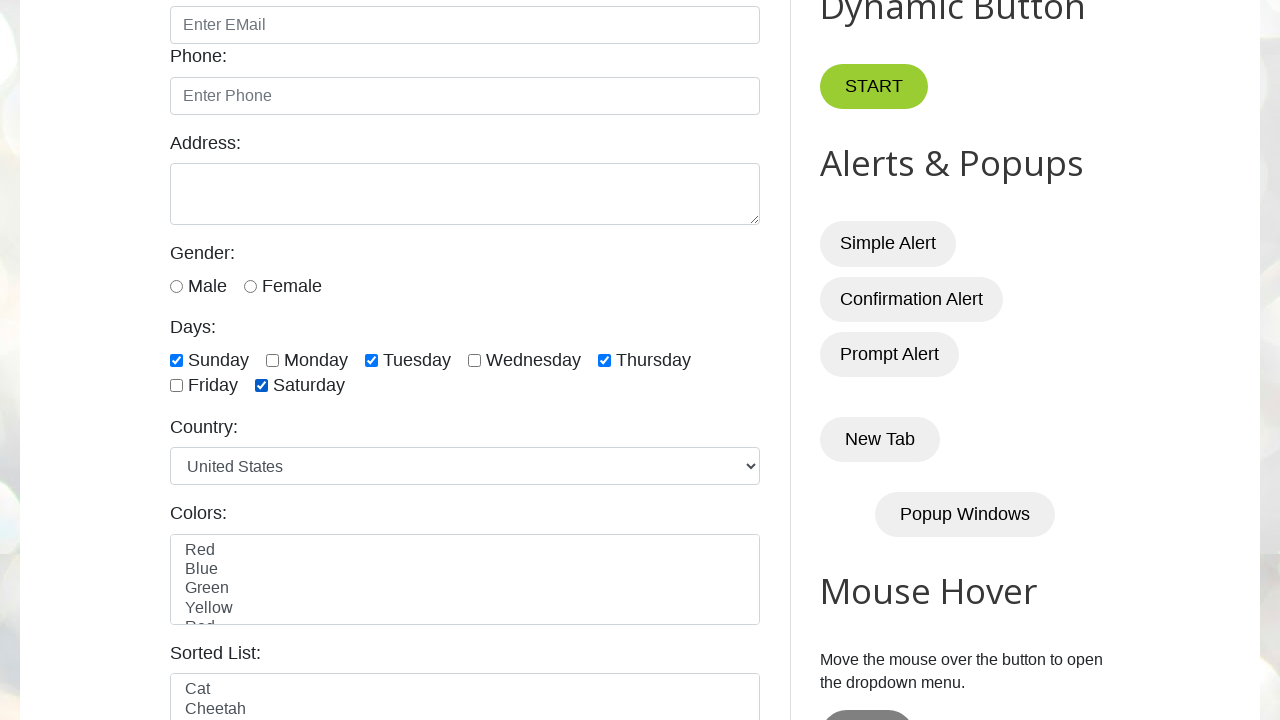